Navigates to the cars.com homepage and verifies the page loads successfully.

Starting URL: http://www.cars.com

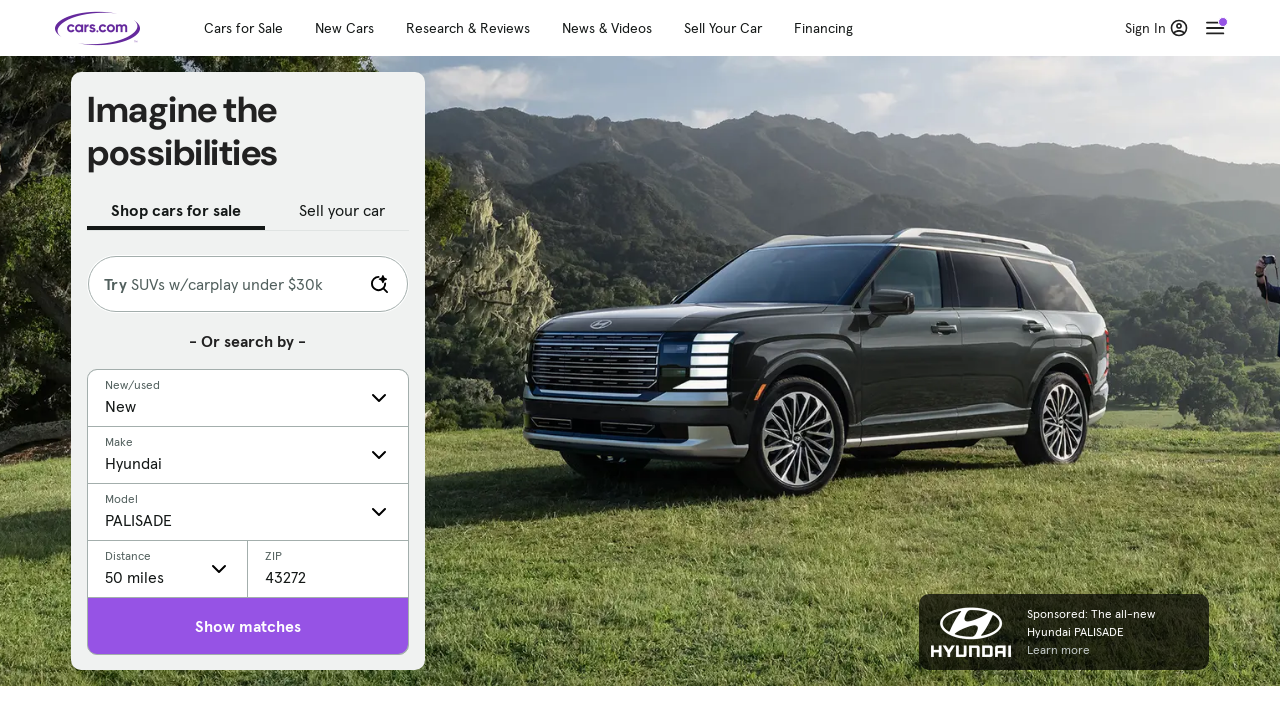

Waited for page DOM to be fully loaded
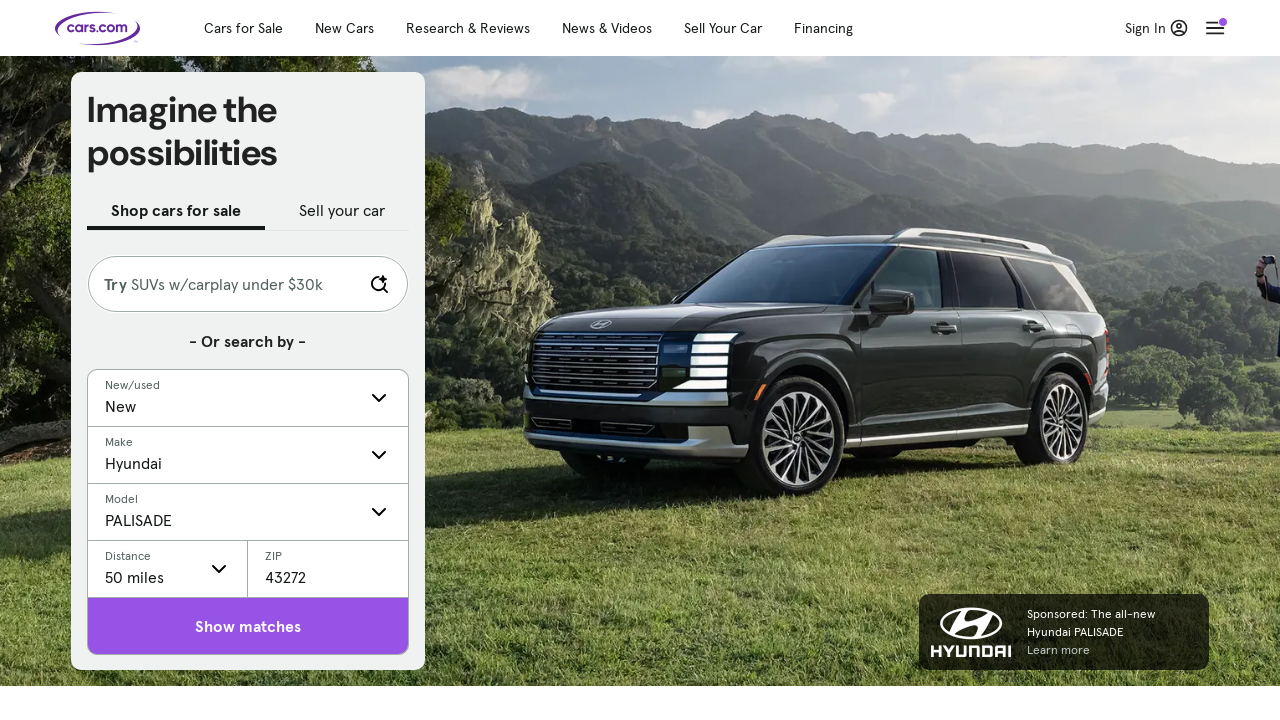

Verified body element is present on cars.com homepage
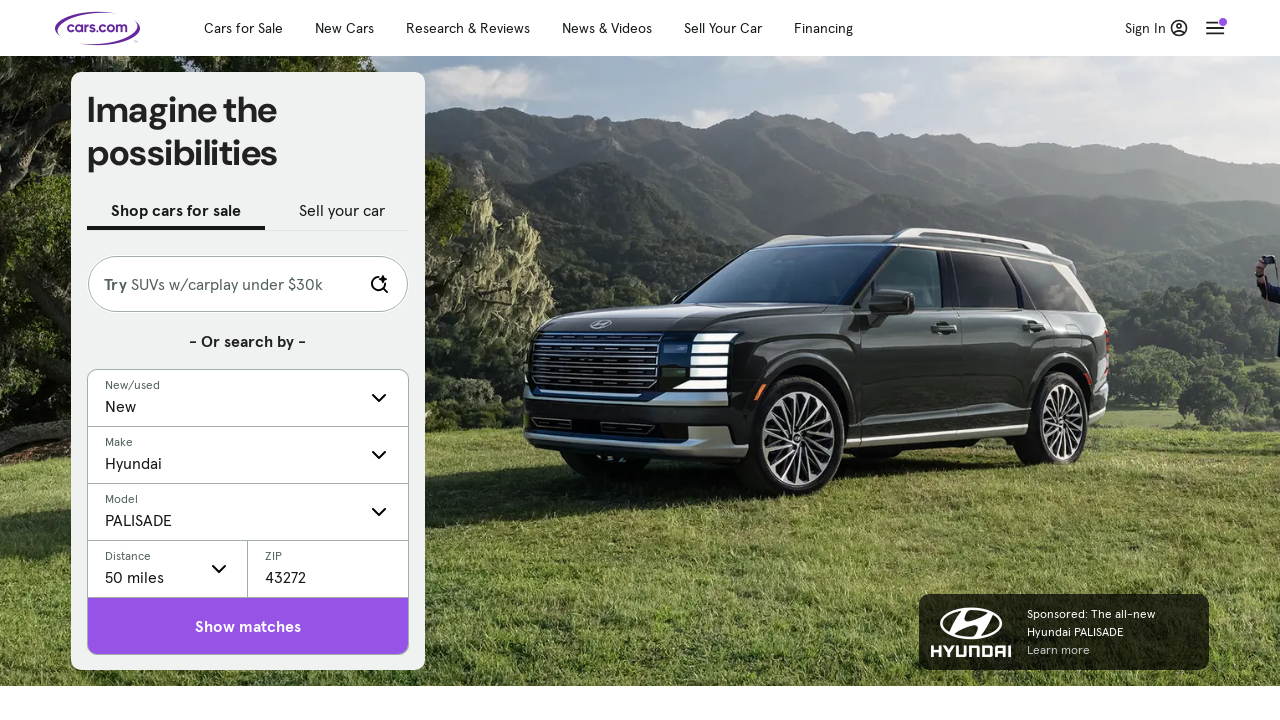

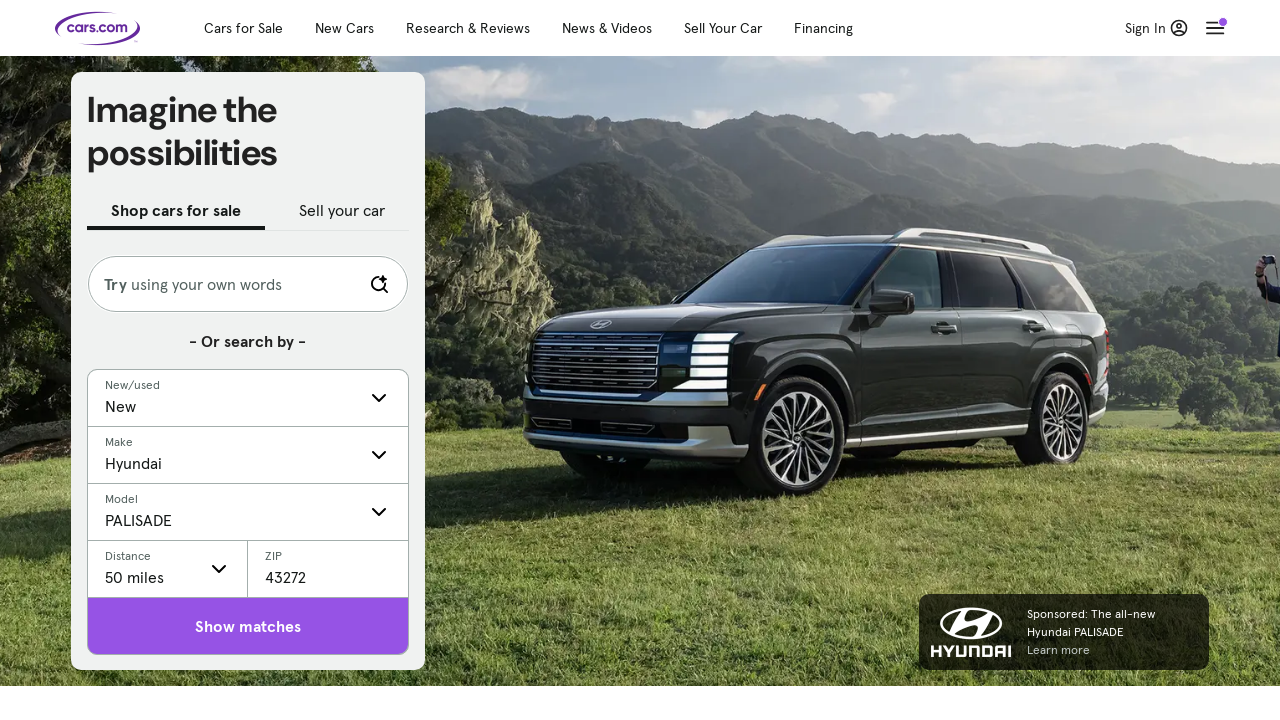